Tests the sortable interaction by navigating to the Sortable section and reordering list elements using drag and drop

Starting URL: https://demoqa.com/

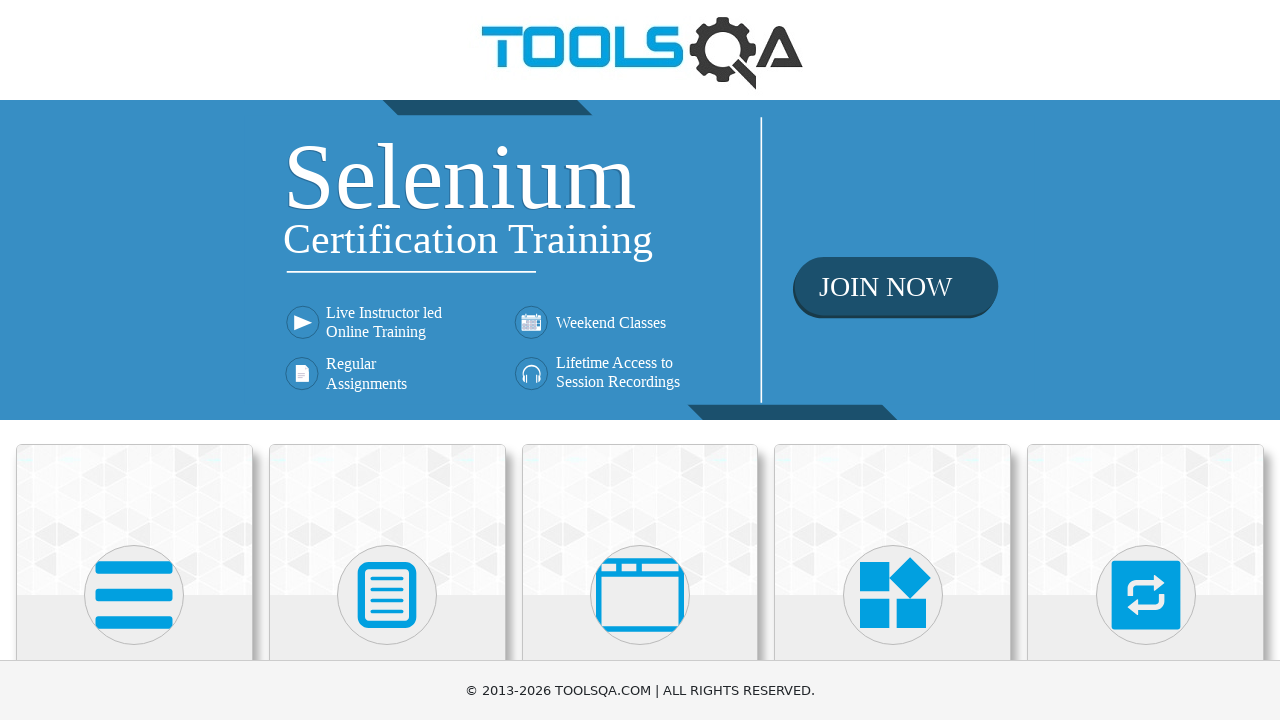

Scrolled Interactions menu into view
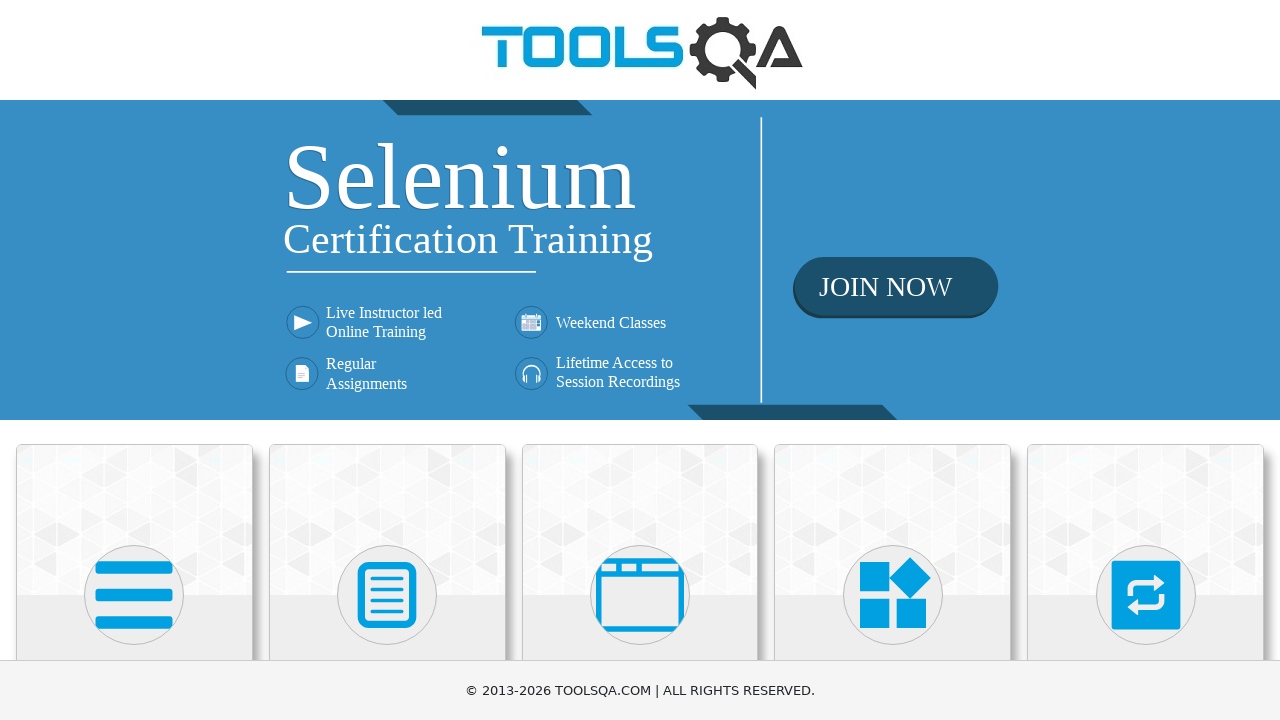

Clicked on Interactions menu at (1146, 360) on xpath=//h5[text()='Interactions']
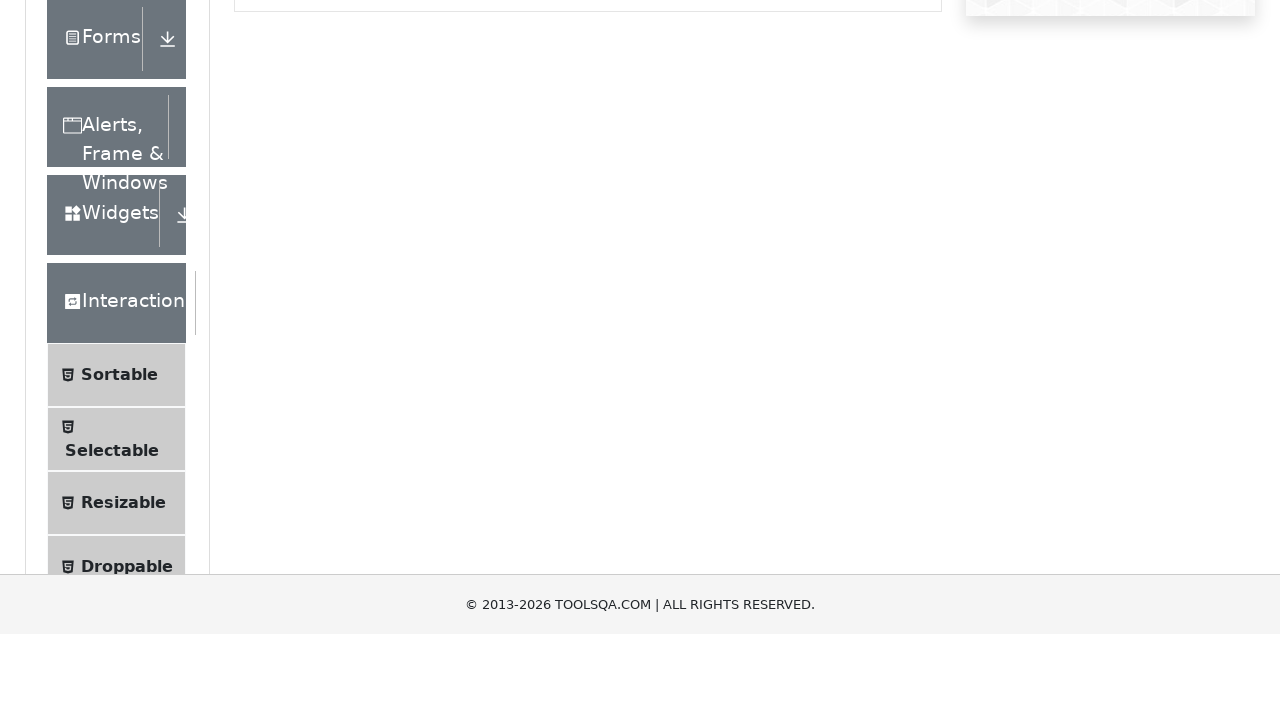

Scrolled Sortable submenu into view
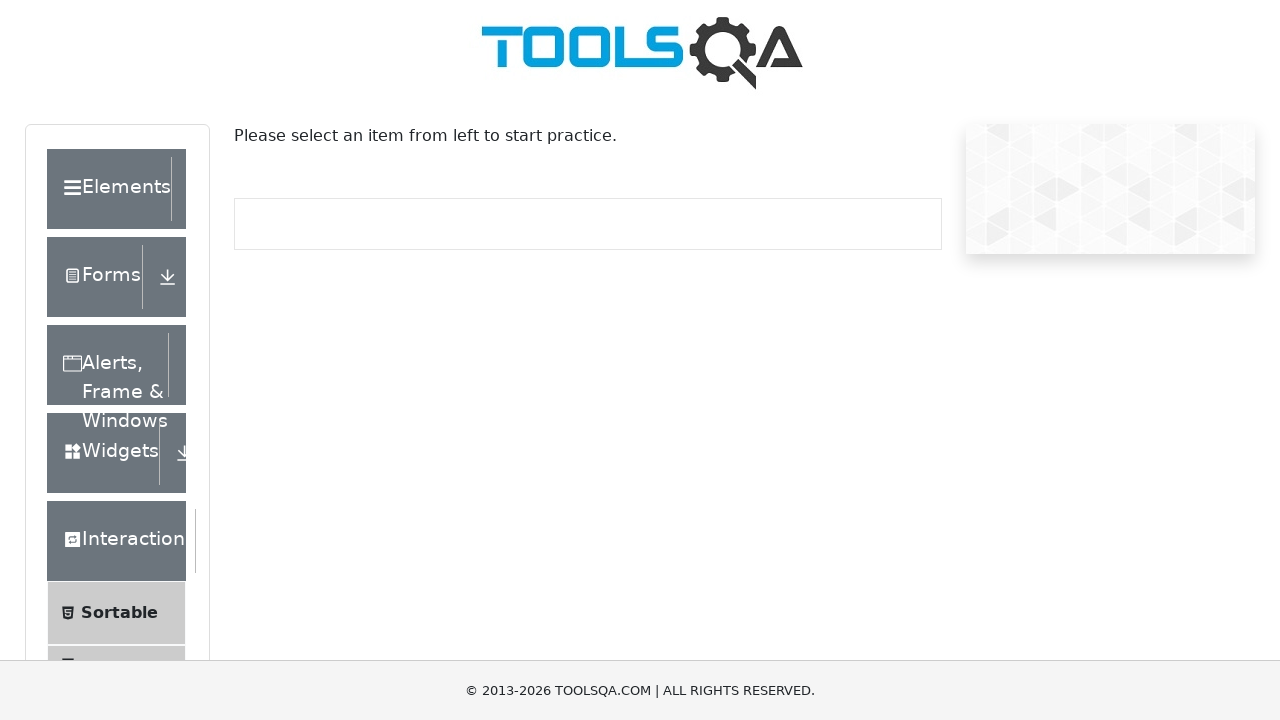

Clicked on Sortable submenu at (119, 613) on span:text('Sortable')
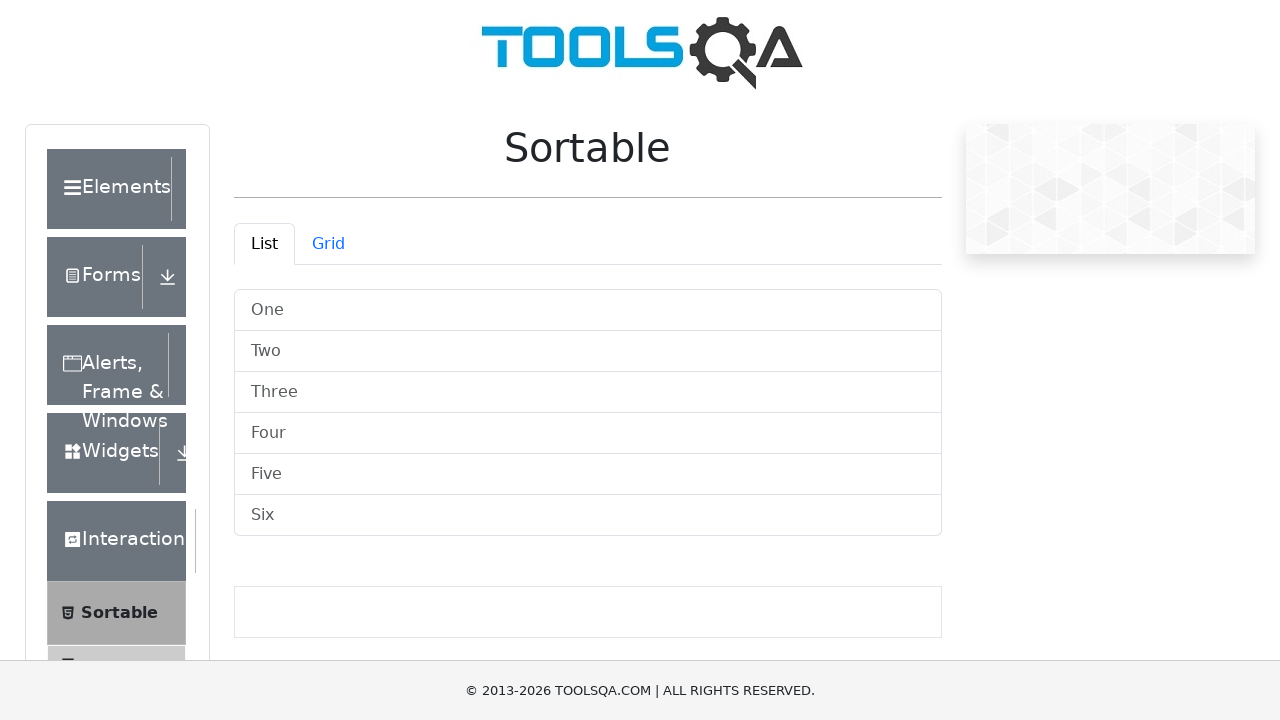

Sortable list loaded and ready
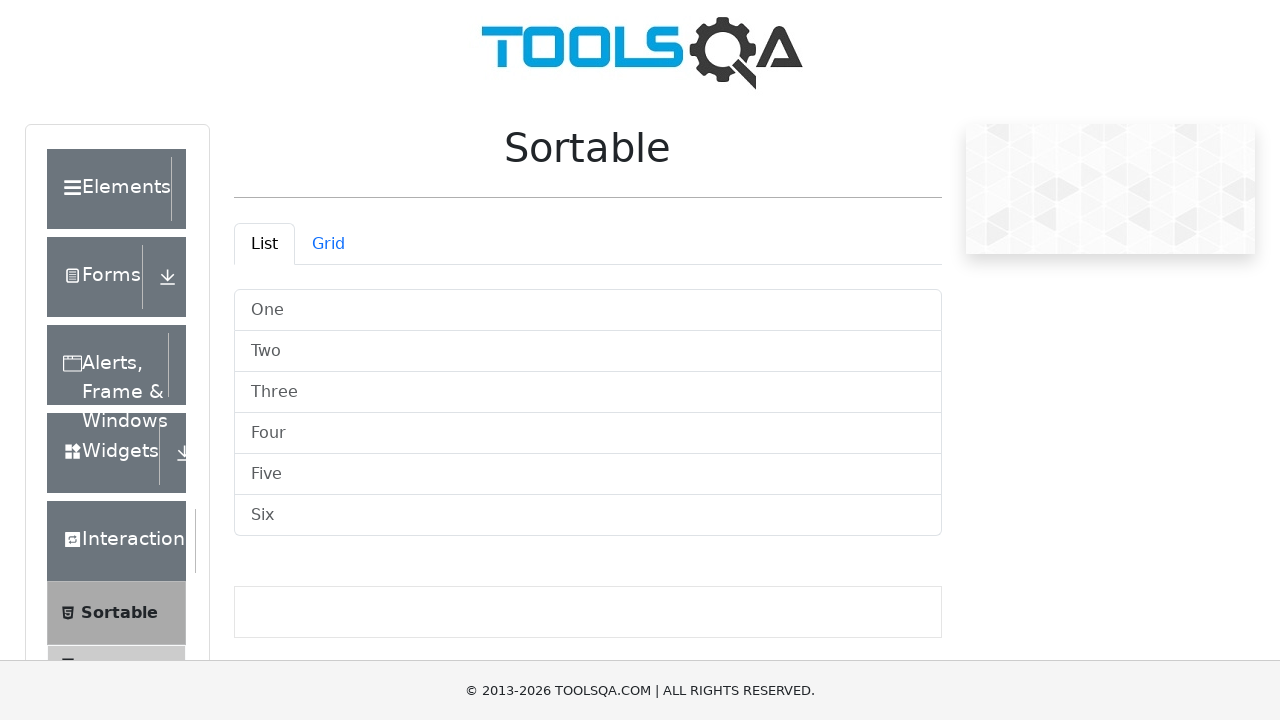

Dragged 'Six' item to first position at (588, 310)
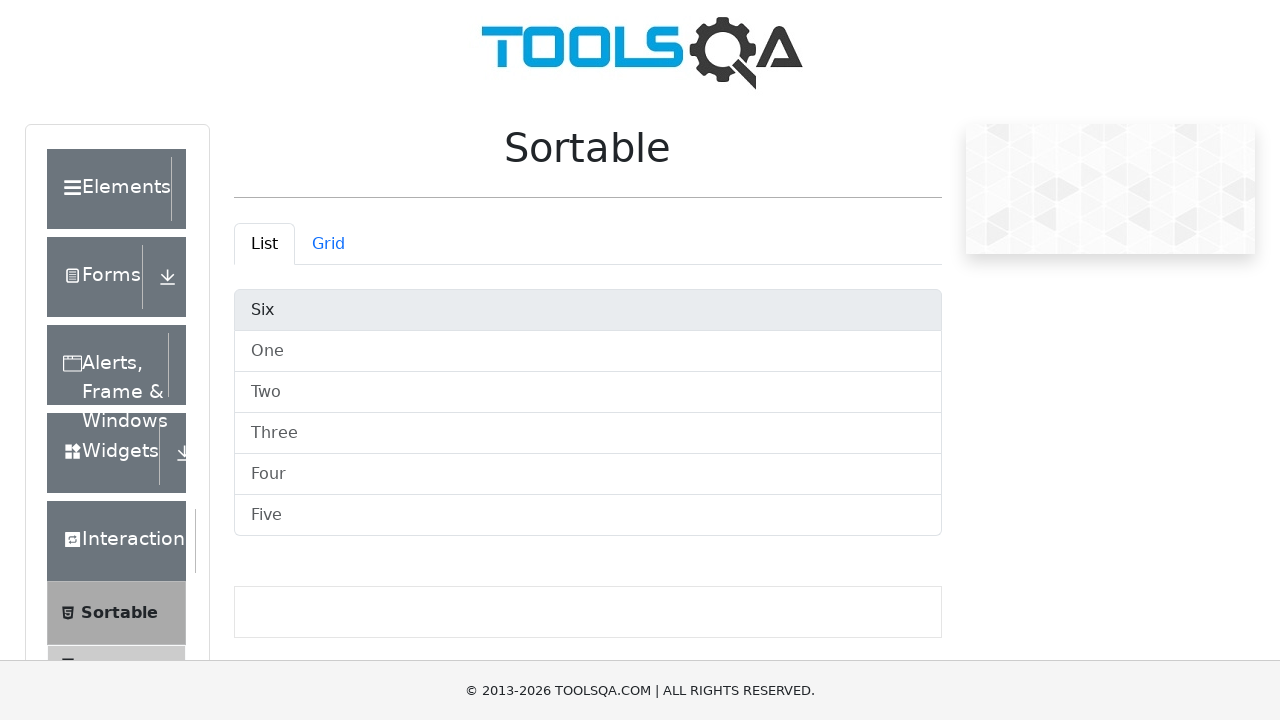

Waited 1000ms for drag and drop animation to complete
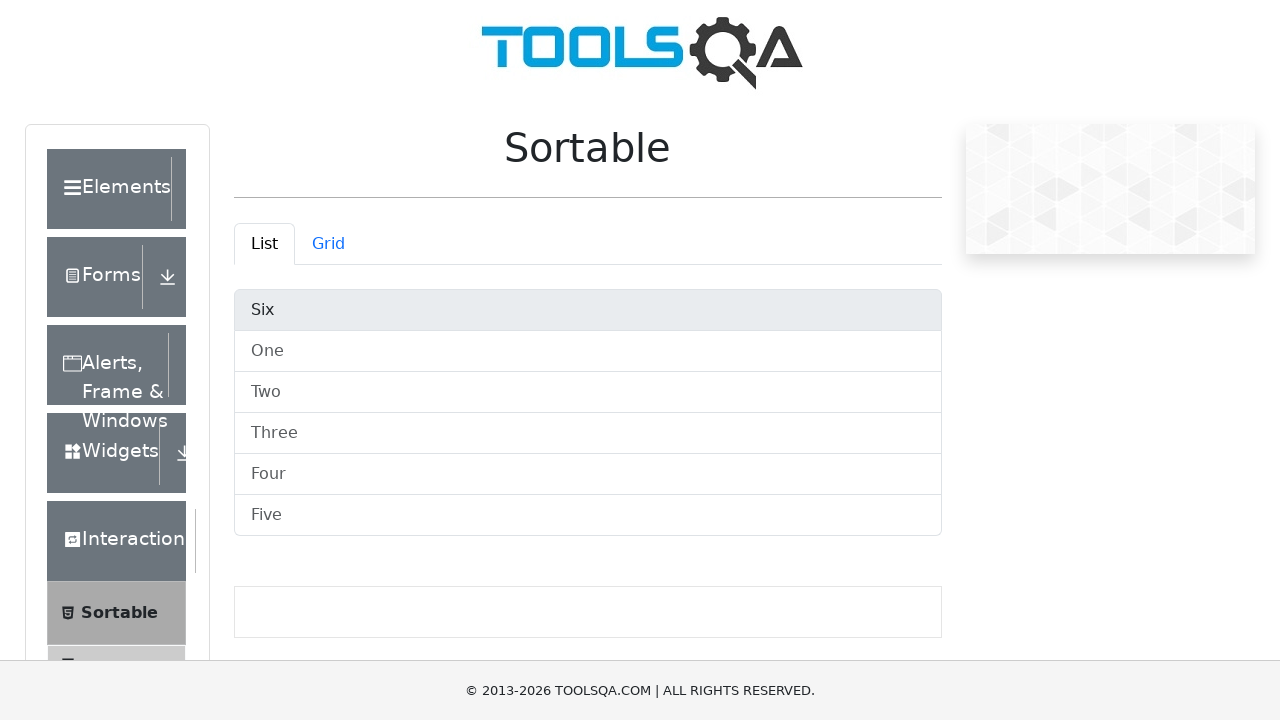

Dragged item at position 4 to position 1 at (588, 352)
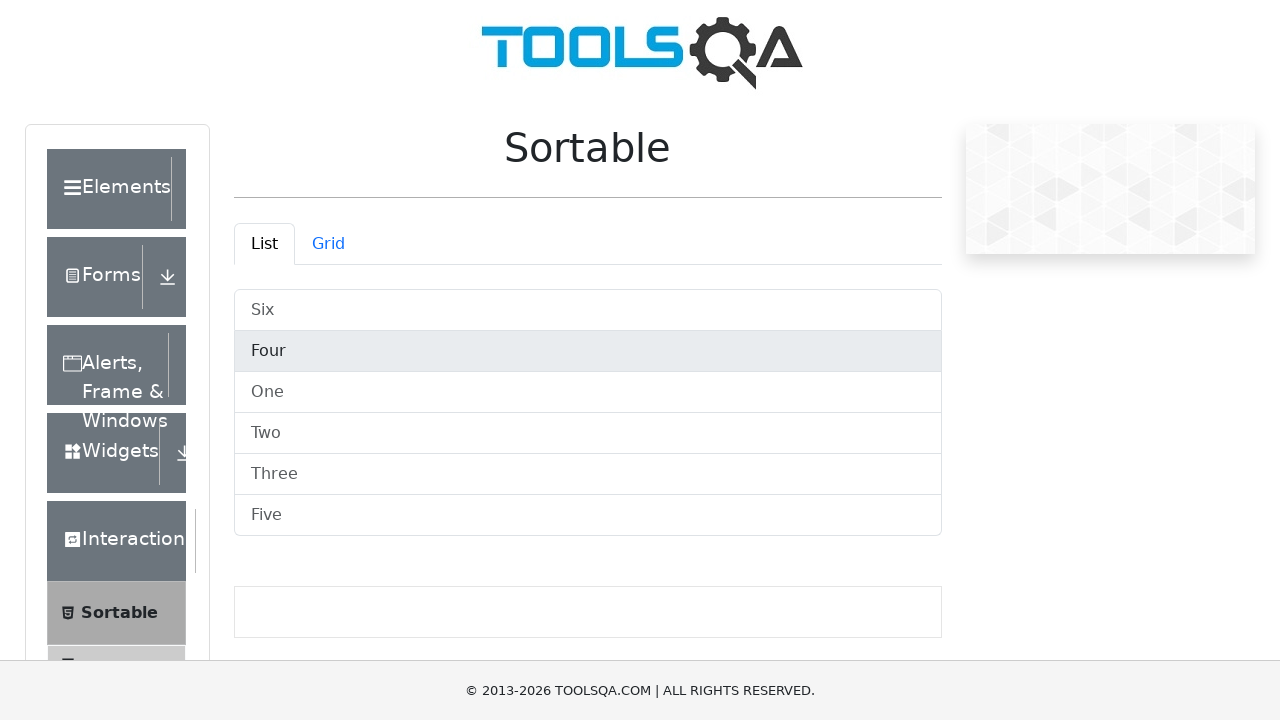

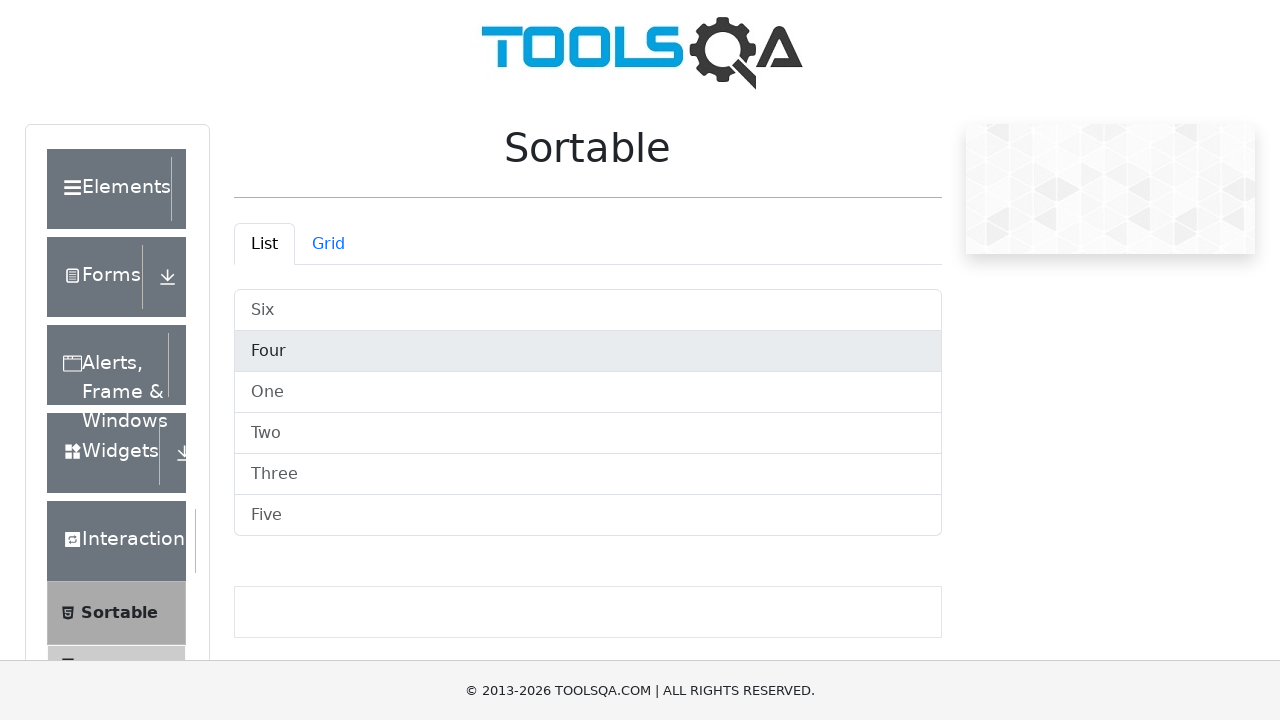